Tests the "Make Appointment" button on the Katalon demo healthcare website by clicking it and verifying navigation to the login/profile page.

Starting URL: https://katalon-demo-cura.herokuapp.com/

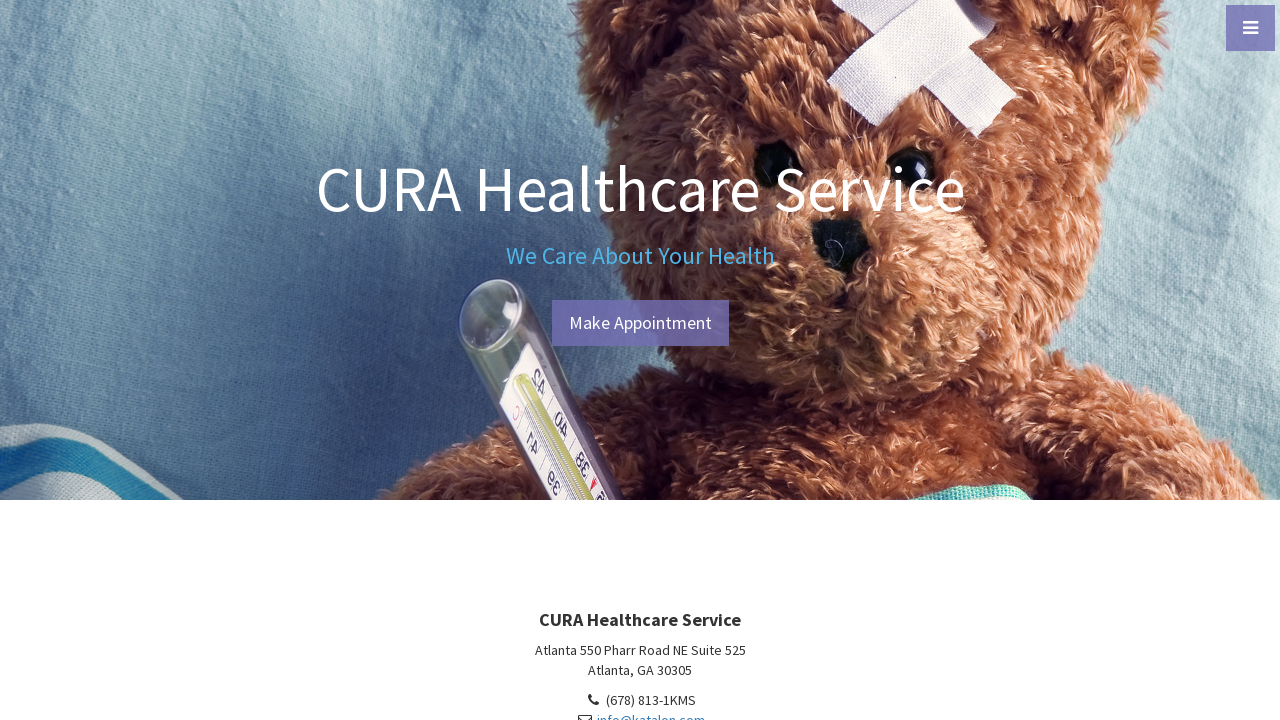

Clicked the 'Make Appointment' button at (640, 323) on #btn-make-appointment
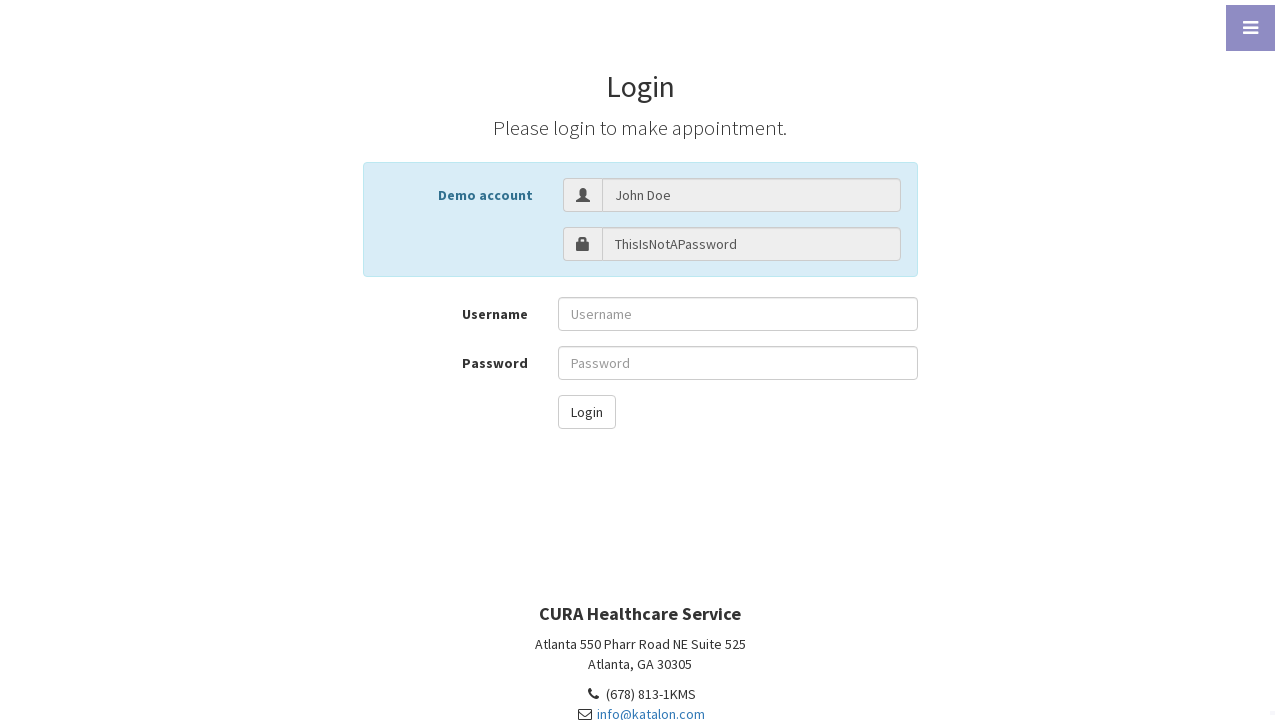

Navigated to login/profile page at https://katalon-demo-cura.herokuapp.com/profile.php#login
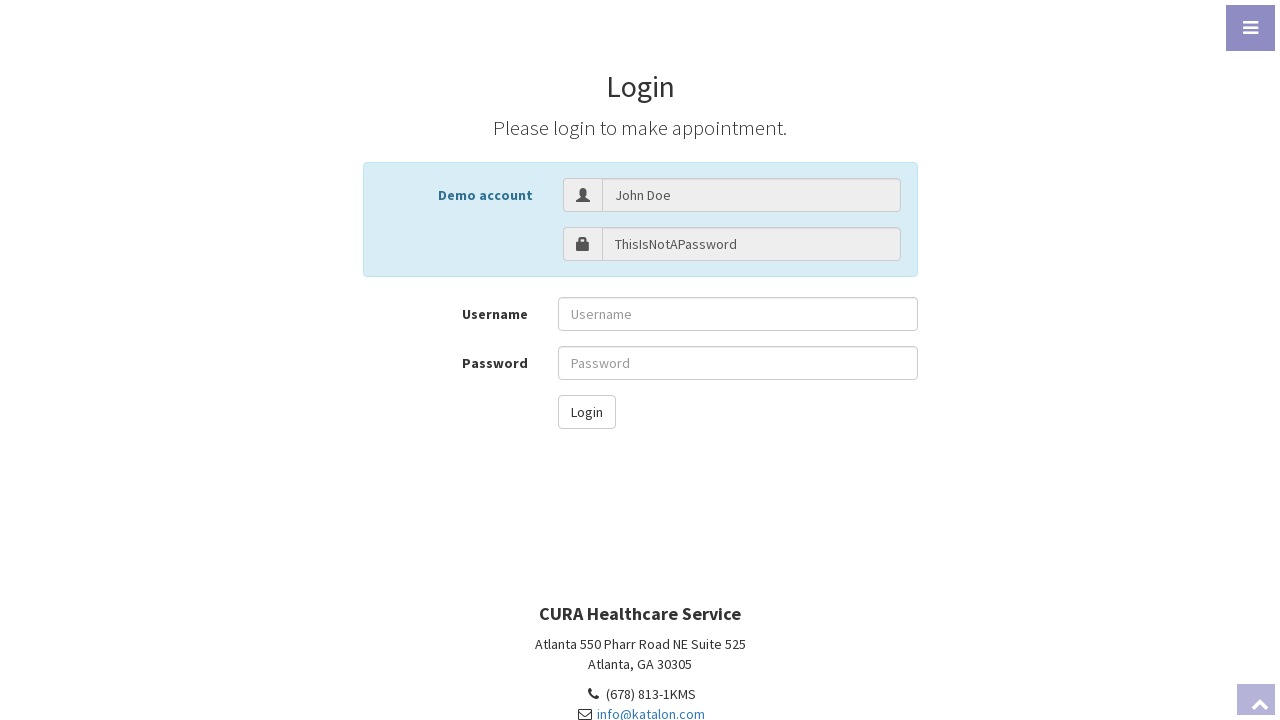

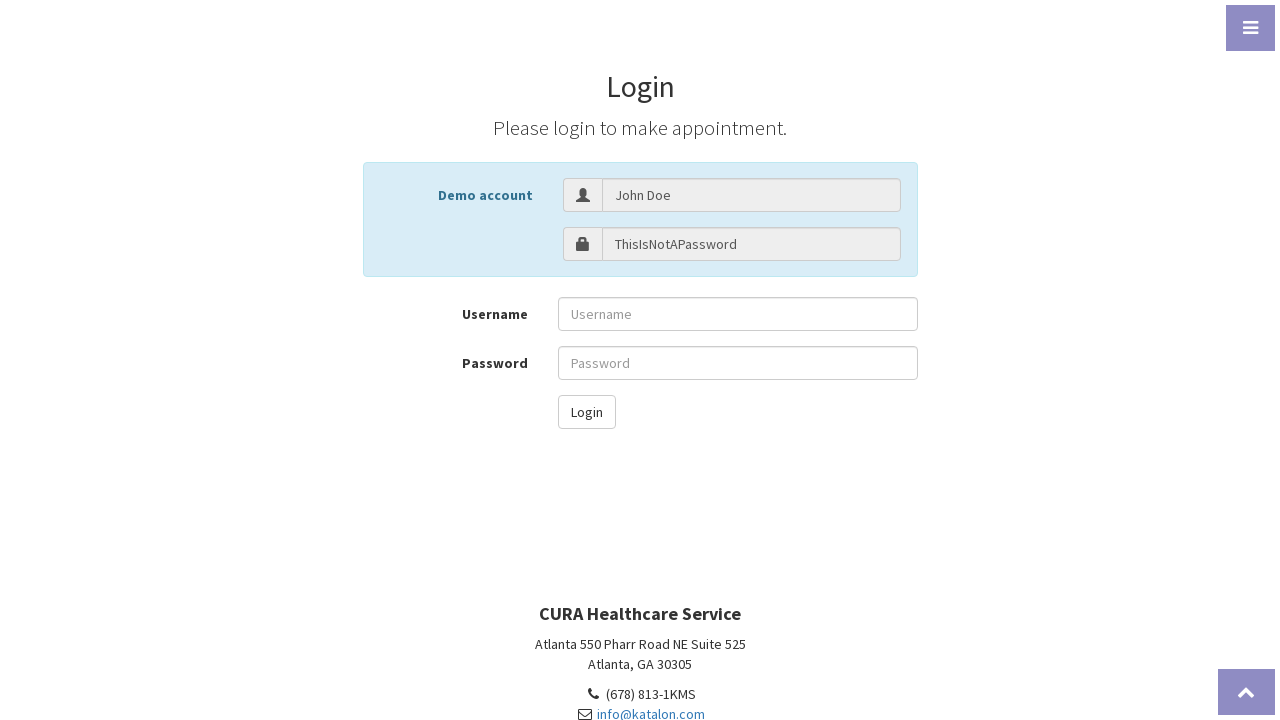